Tests browser navigation methods including forward, back, and refresh operations on the Selenium documentation website

Starting URL: https://www.selenium.dev

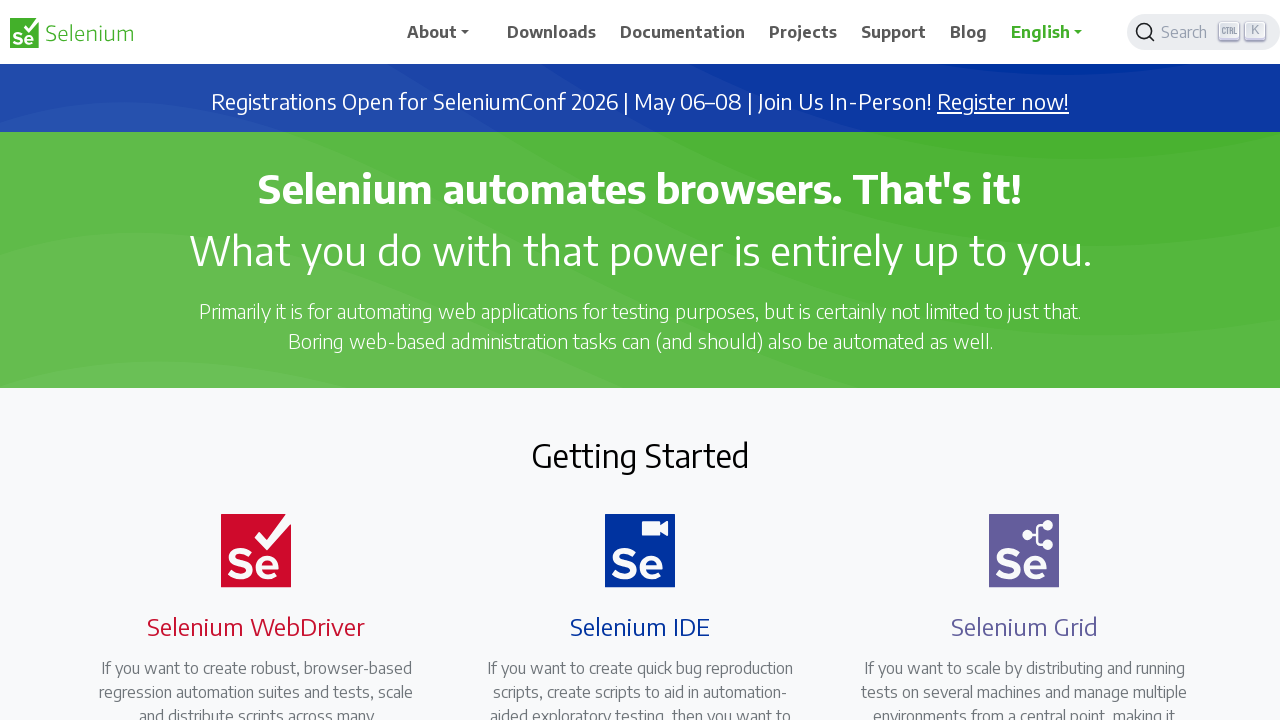

Navigated forward in browser history
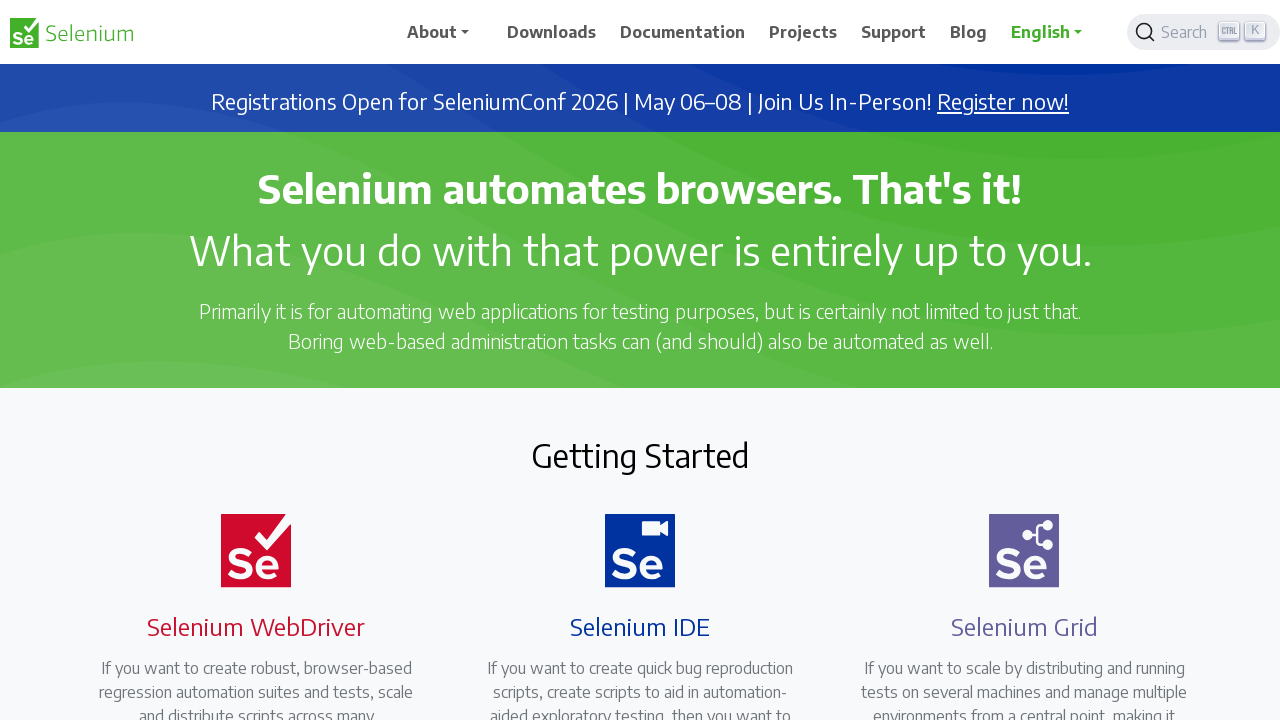

Navigated back to previous page
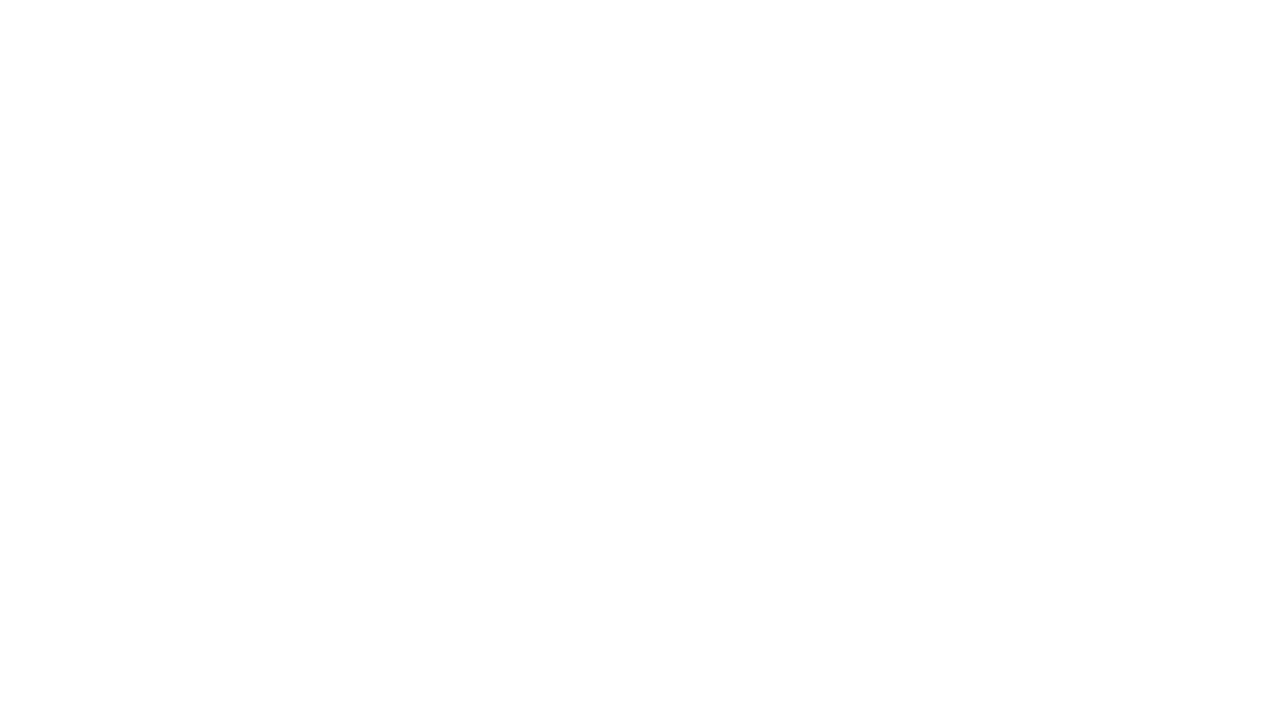

Refreshed the current page
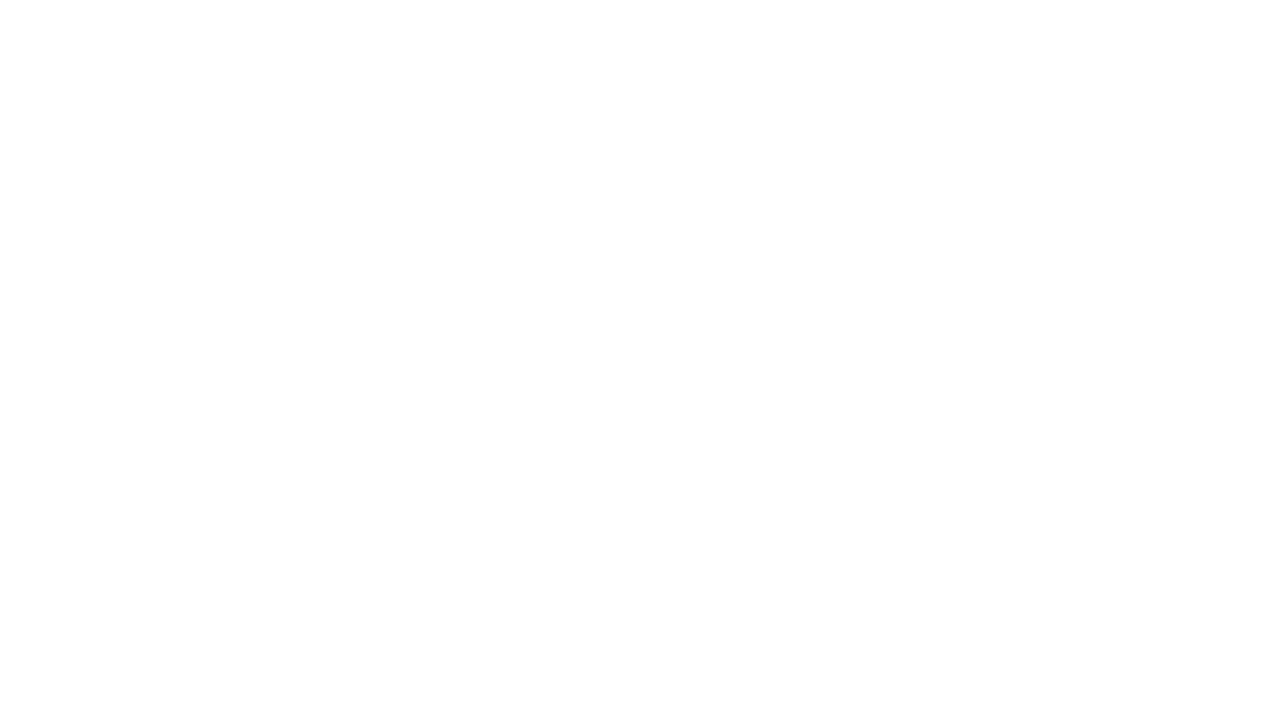

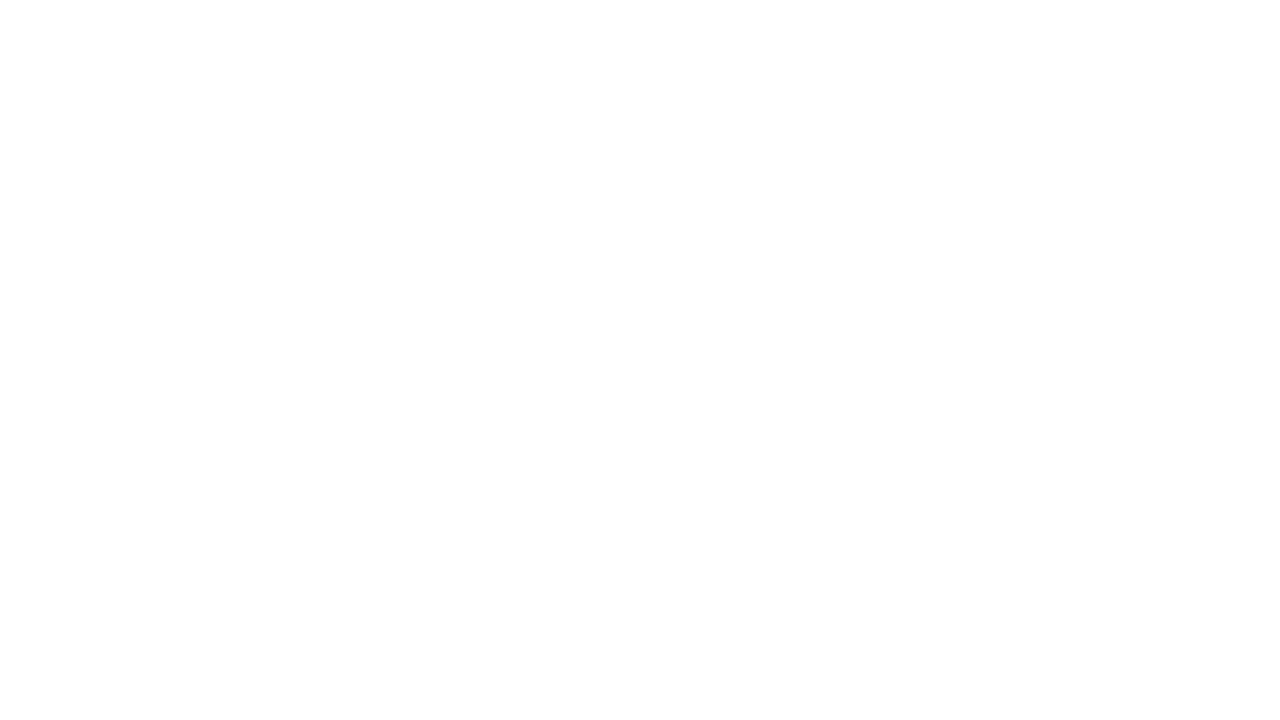